Tests the form reset functionality by filling in form fields (username, comments, checkbox, dropdown) and then clicking the reset button to verify fields are cleared

Starting URL: https://testpages.herokuapp.com/styled/basic-html-form-test.html

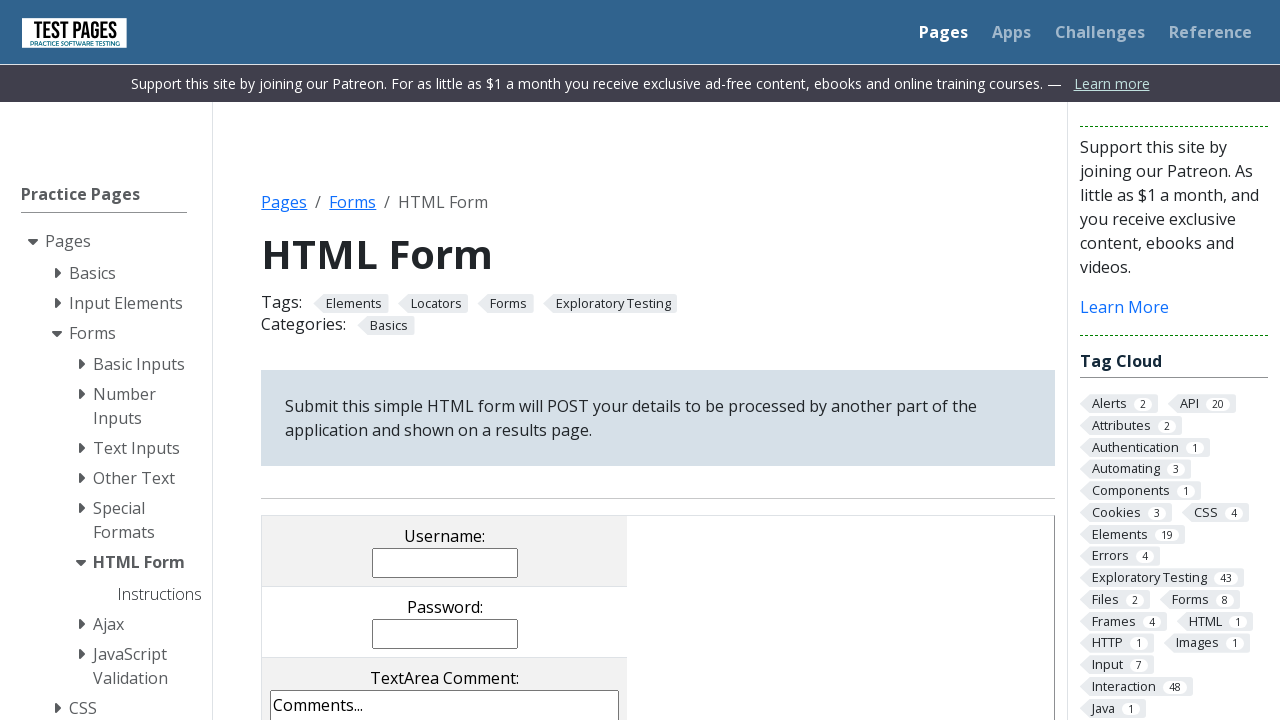

Navigated to basic HTML form test page
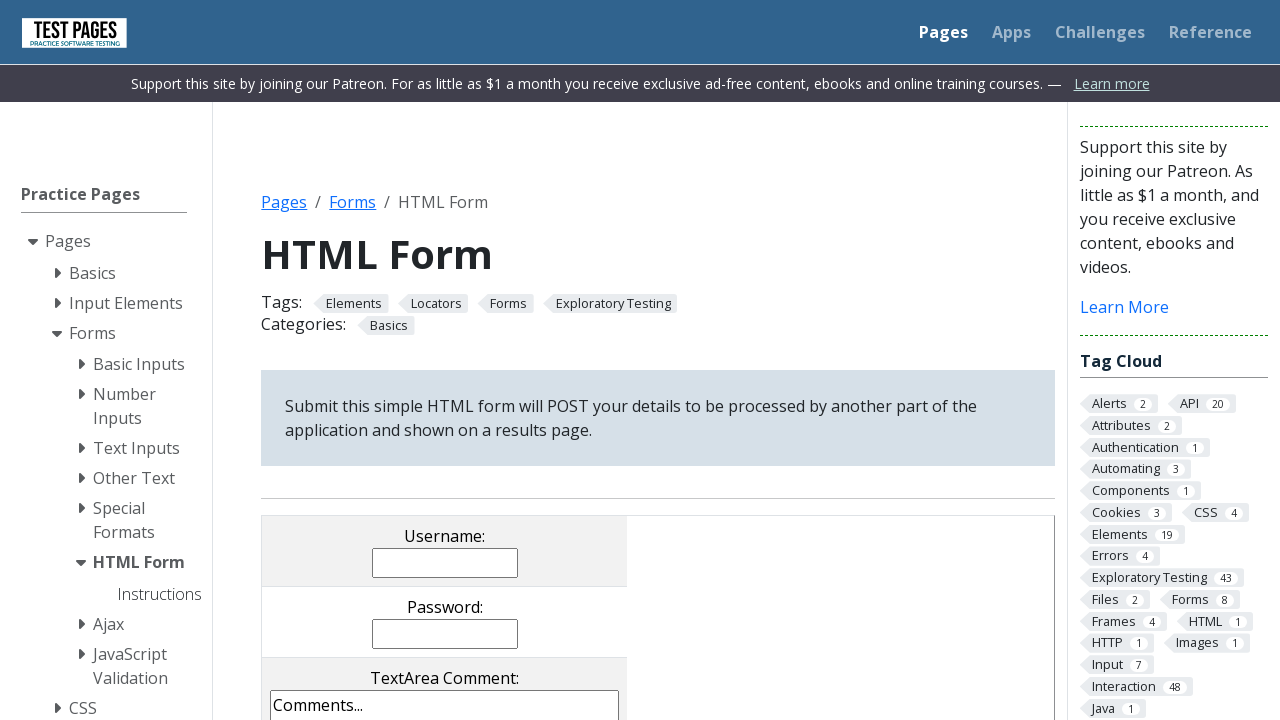

Filled username field with 'testUser' on xpath=//input[@name='username']
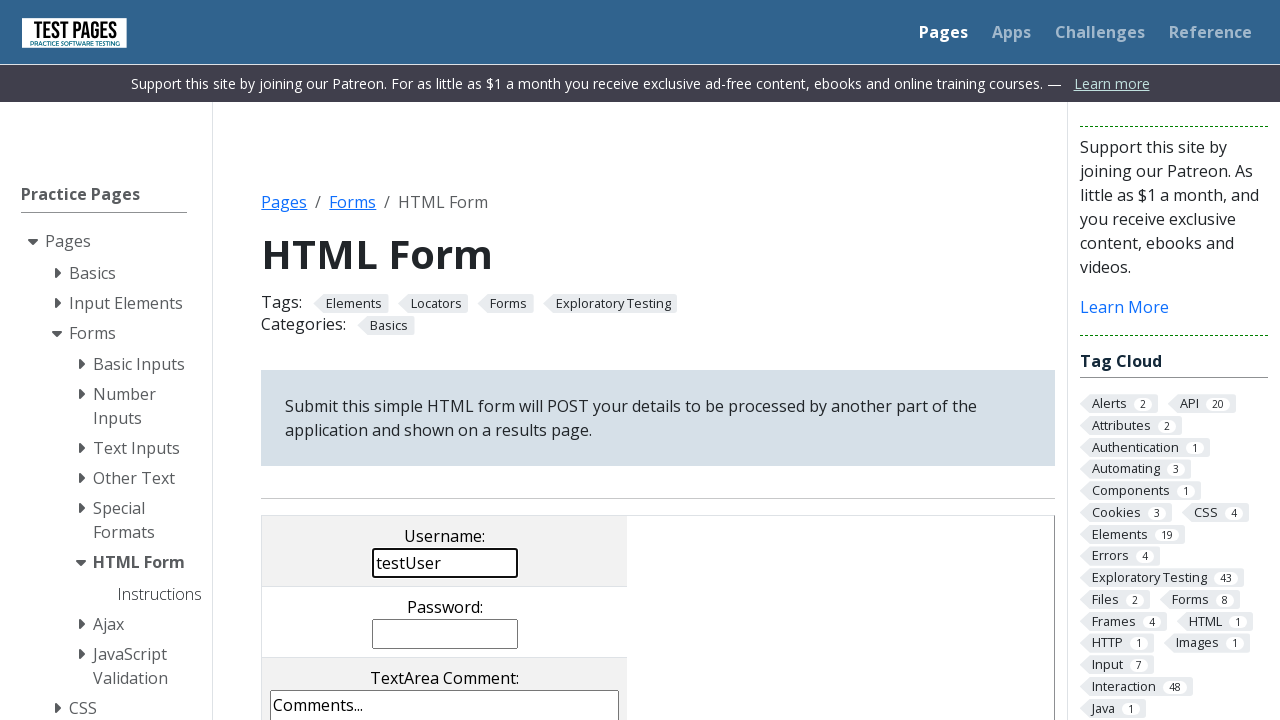

Filled comments field with 'Test Comment' on xpath=//textarea[@name="comments"]
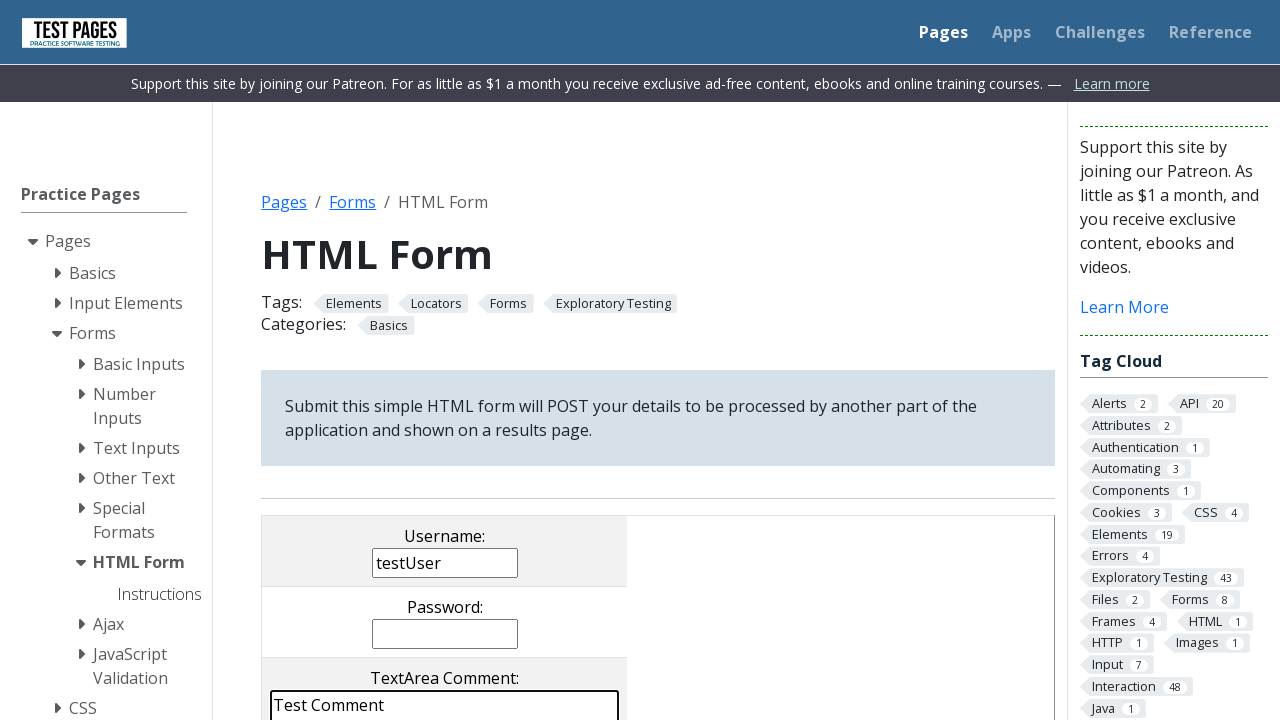

Checked the checkbox with value 'cb2' at (402, 360) on xpath=//input[@value="cb2"]
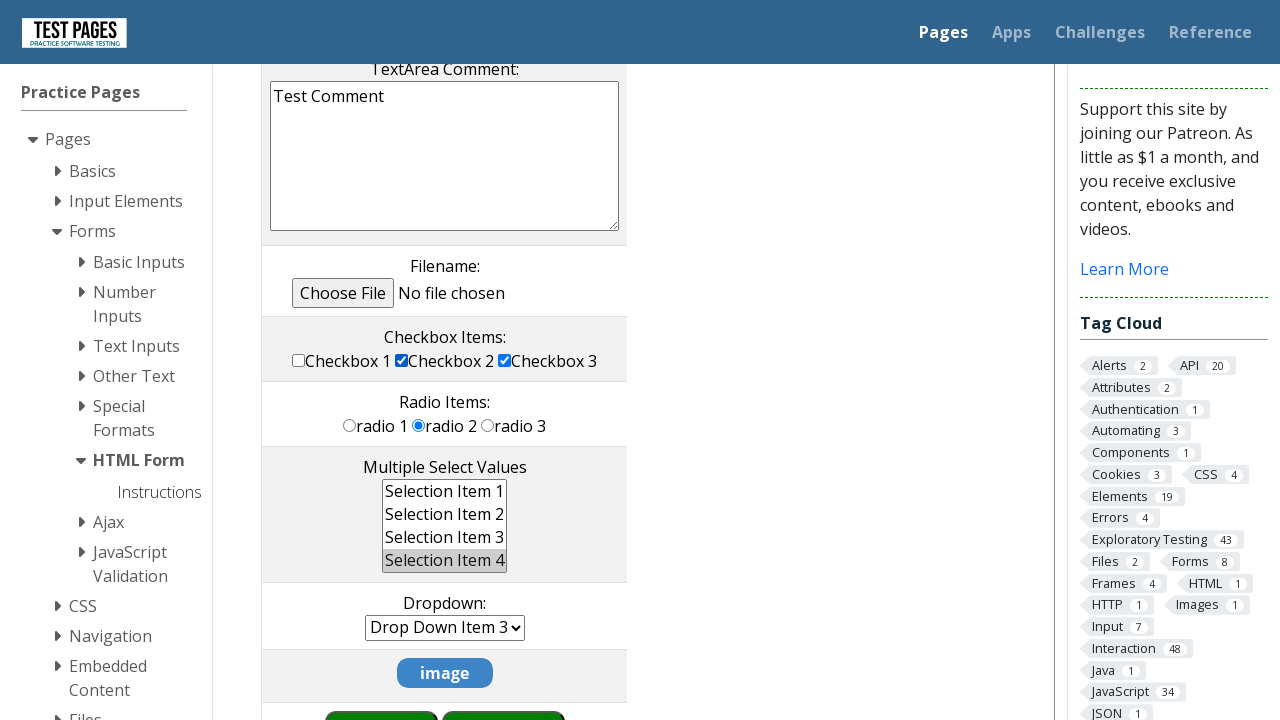

Selected 'dd2' option from dropdown on xpath=//select[@name="dropdown"]
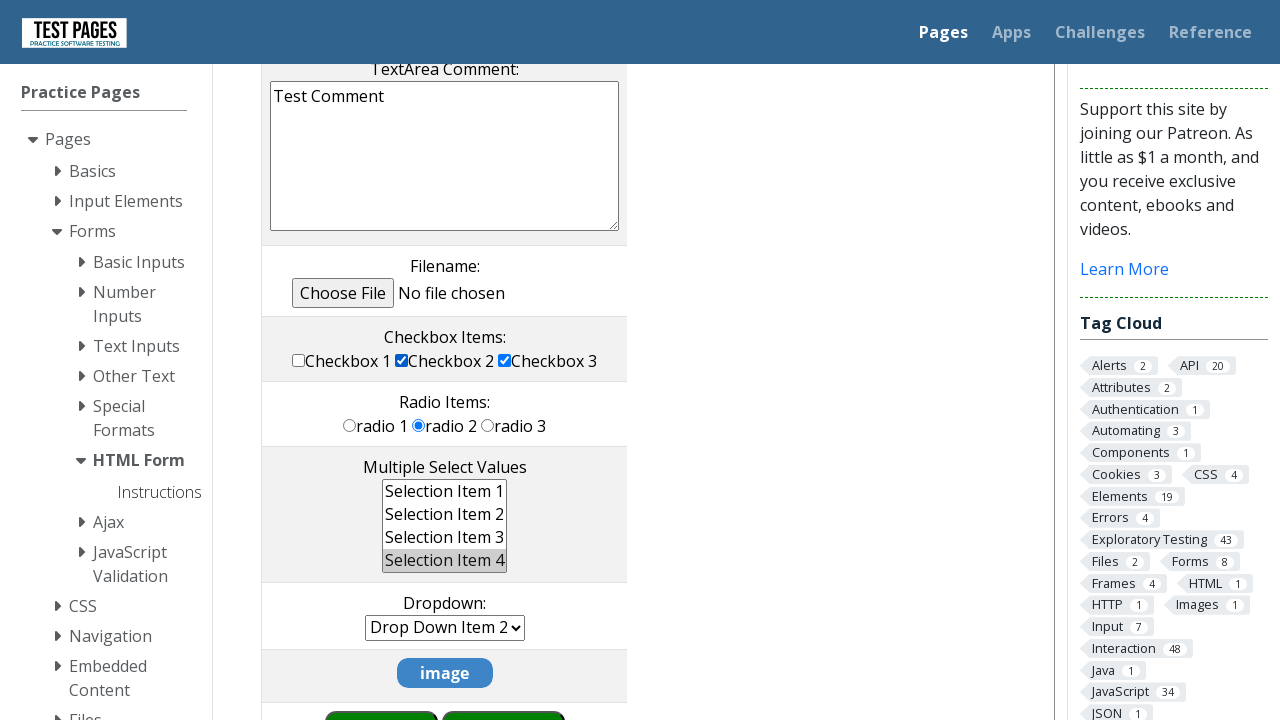

Clicked the reset button at (381, 690) on xpath=//input[@type="reset"]
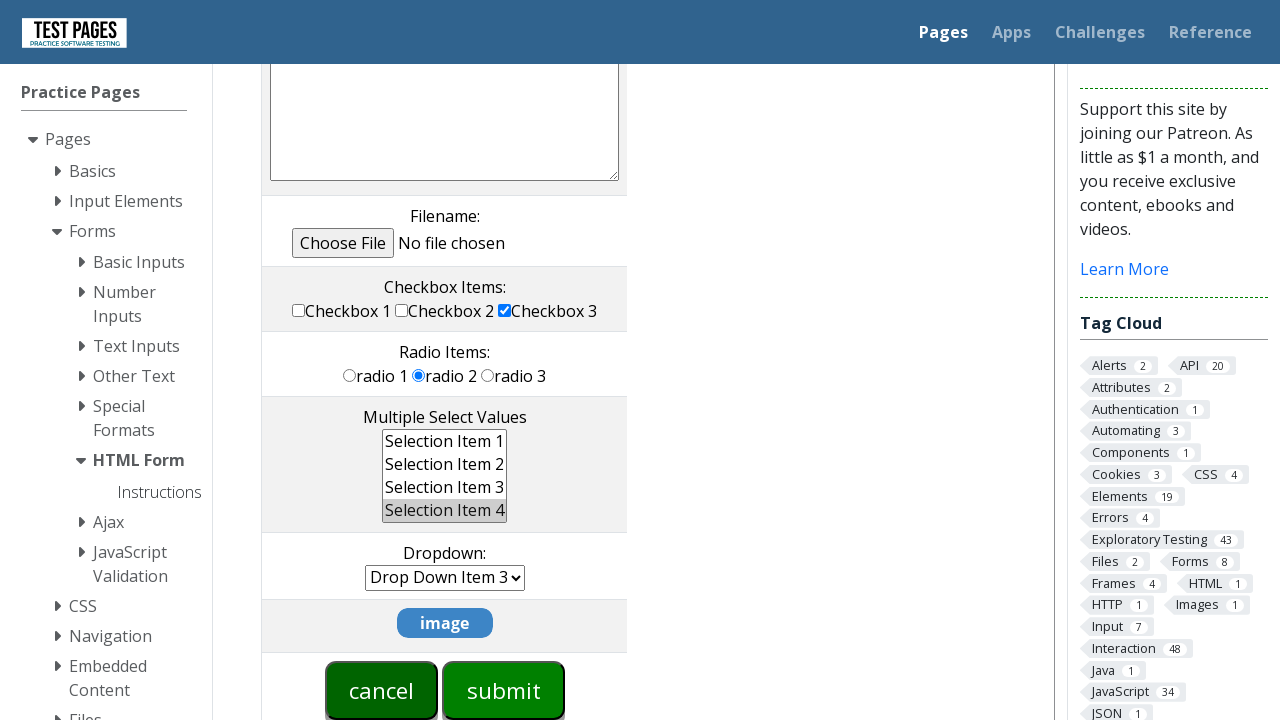

Verified username field is empty after form reset
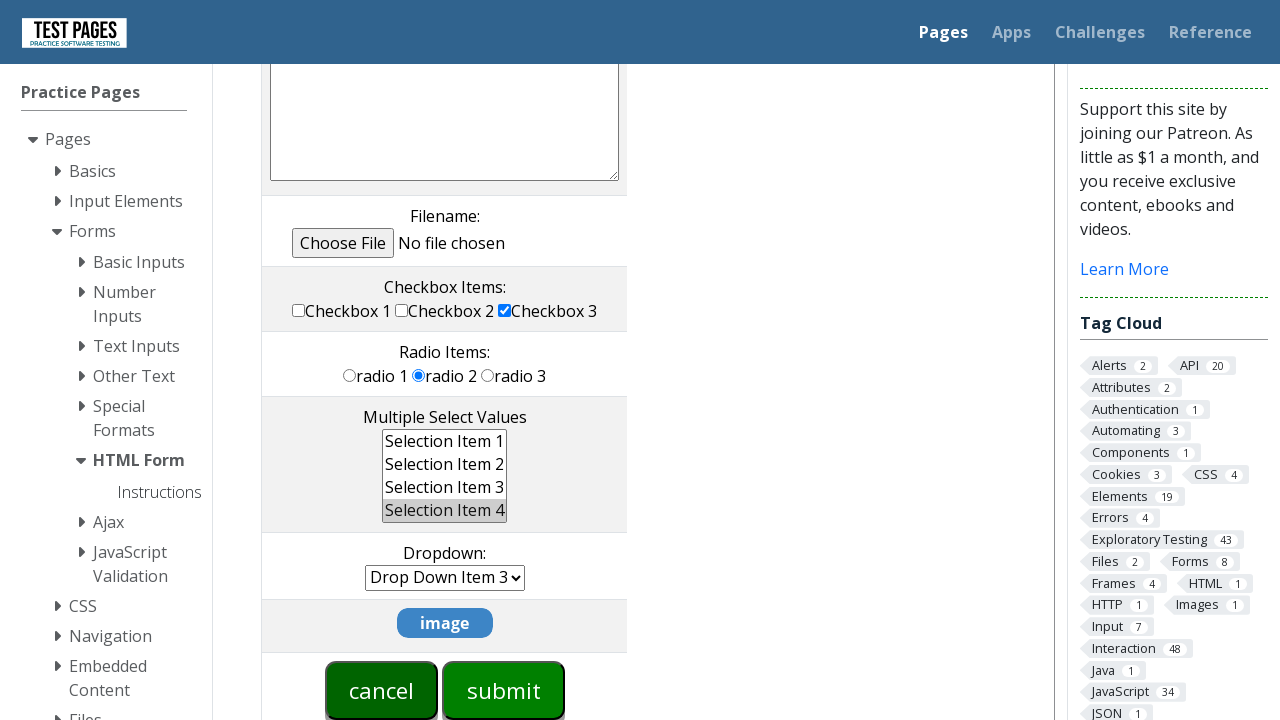

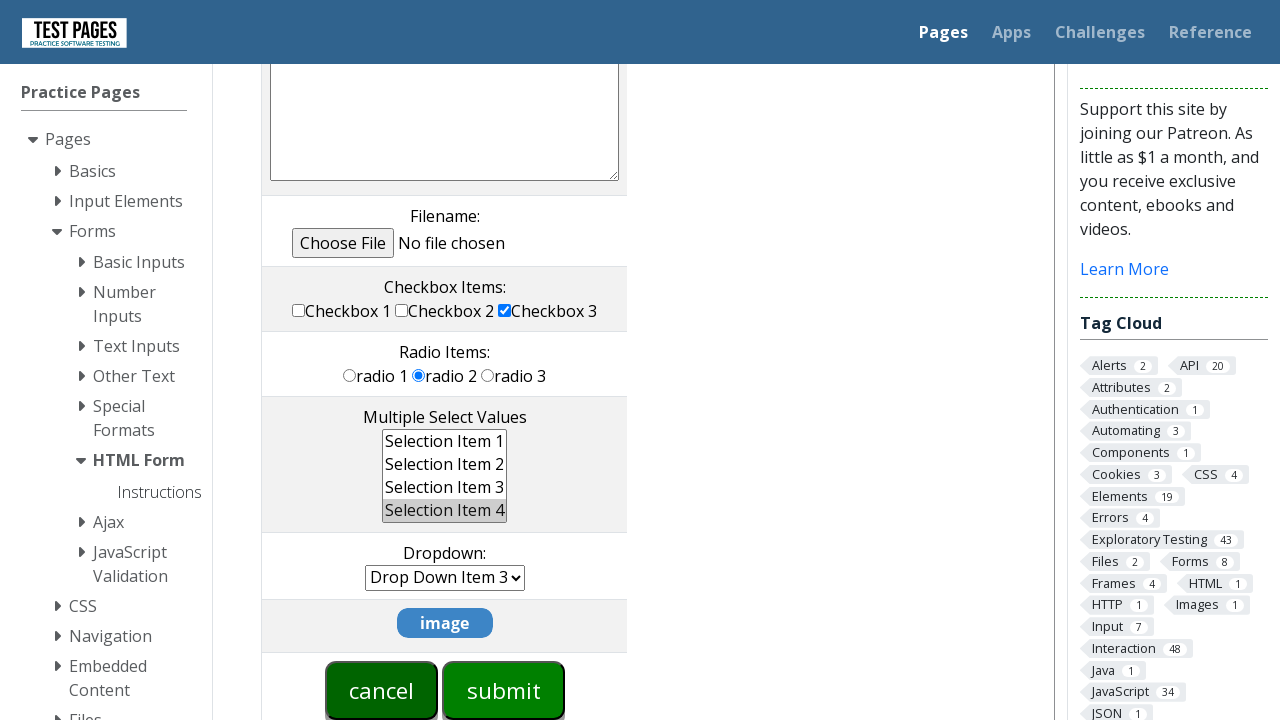